Tests drag and drop functionality by dragging an element and dropping it onto a target element

Starting URL: https://sahitest.com/demo/dragDropMooTools.htm

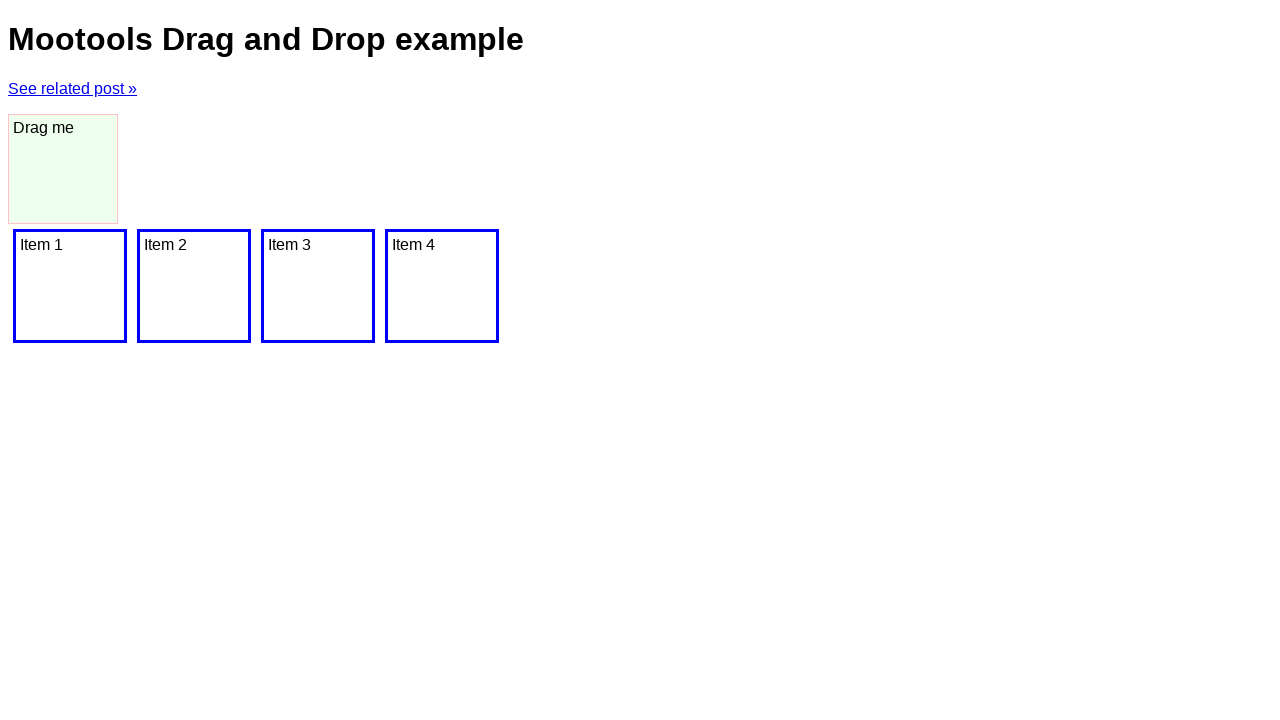

Navigated to drag and drop demo page
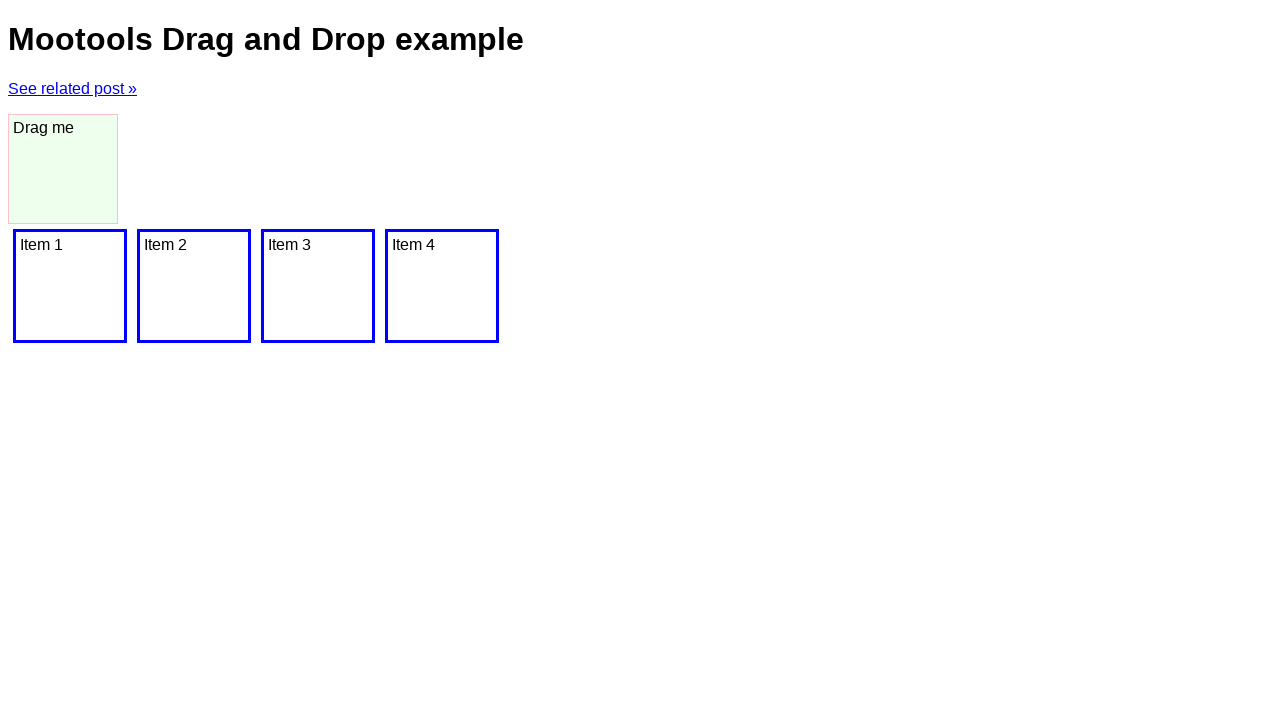

Located draggable element with id 'dragger'
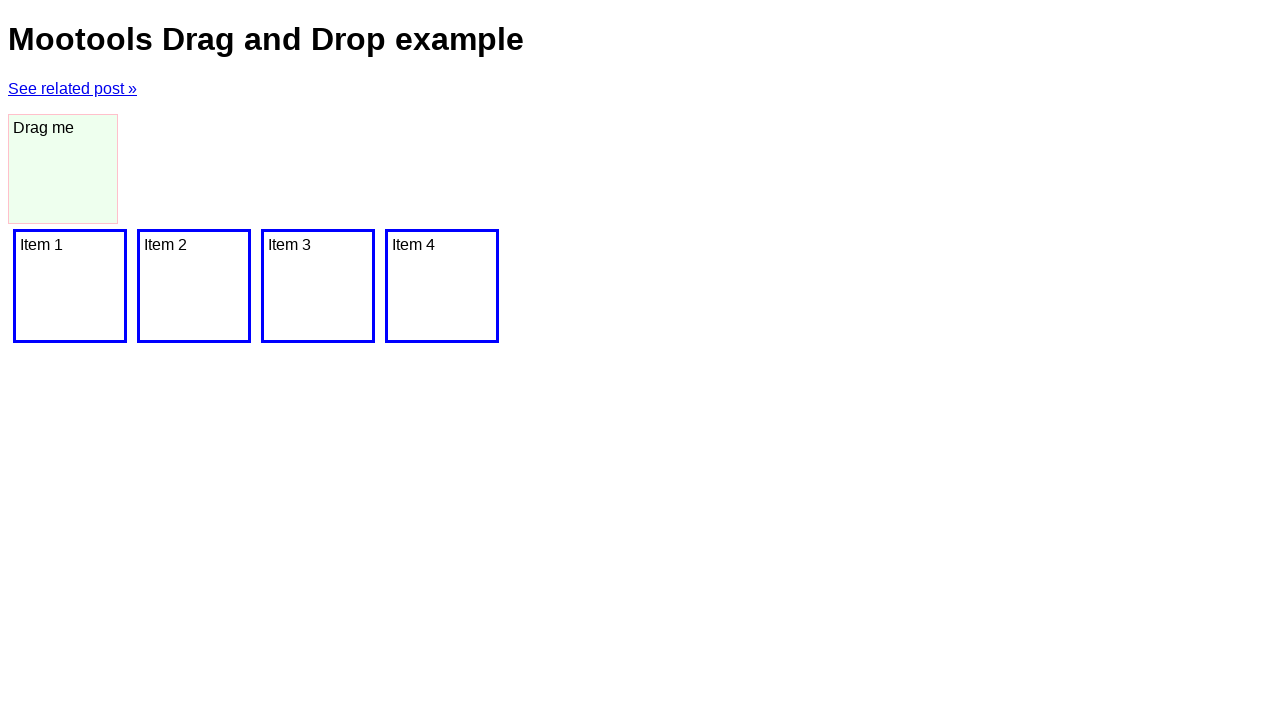

Located drop target element
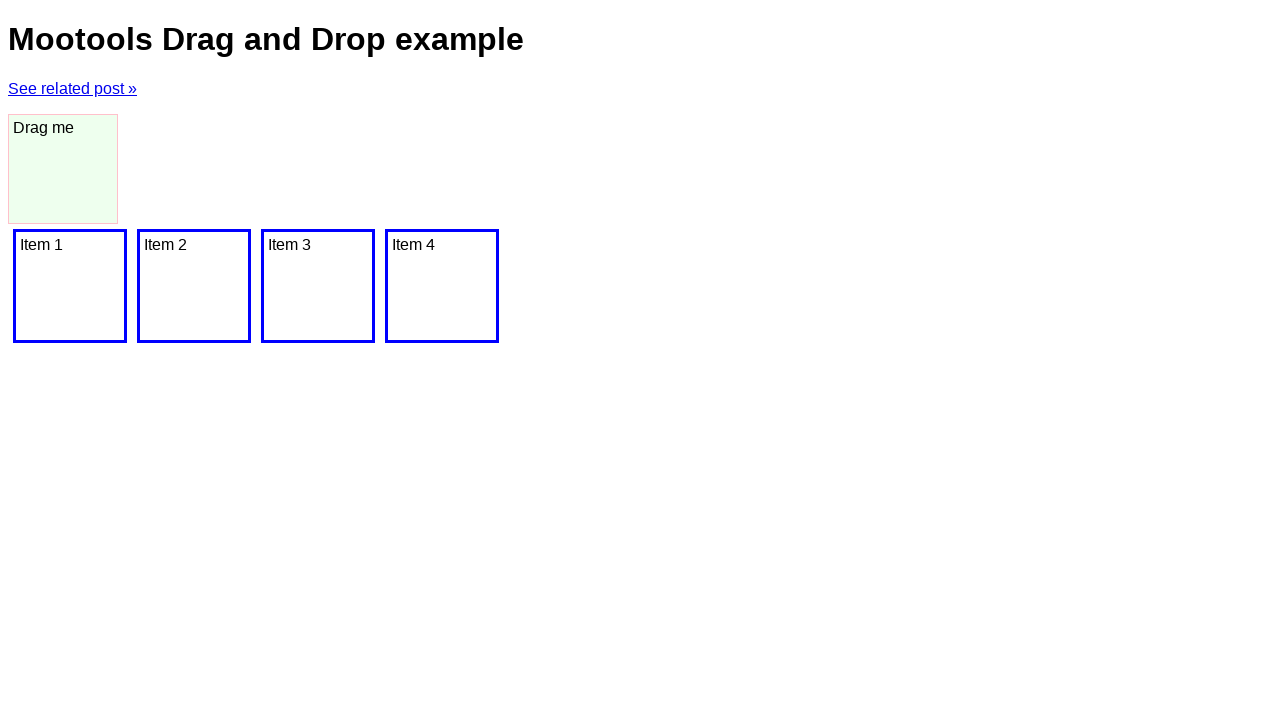

Dragged element onto drop target at (70, 286)
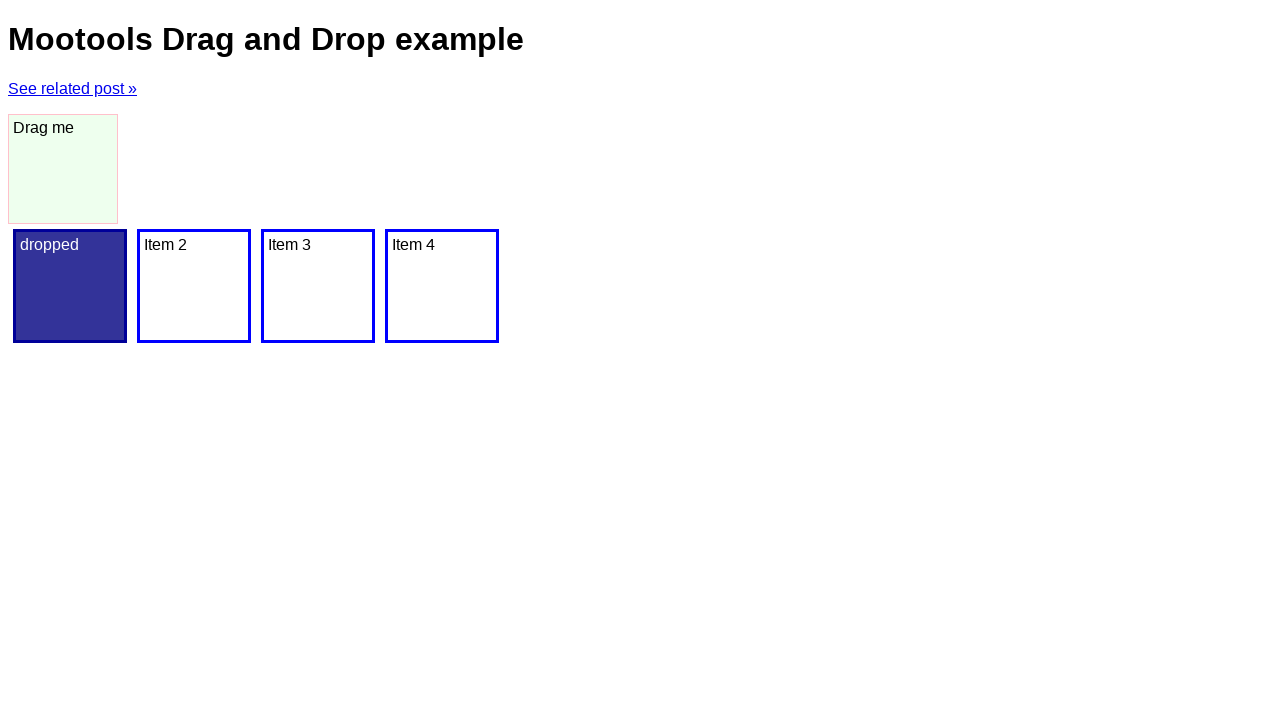

Waited 2 seconds to observe drag and drop result
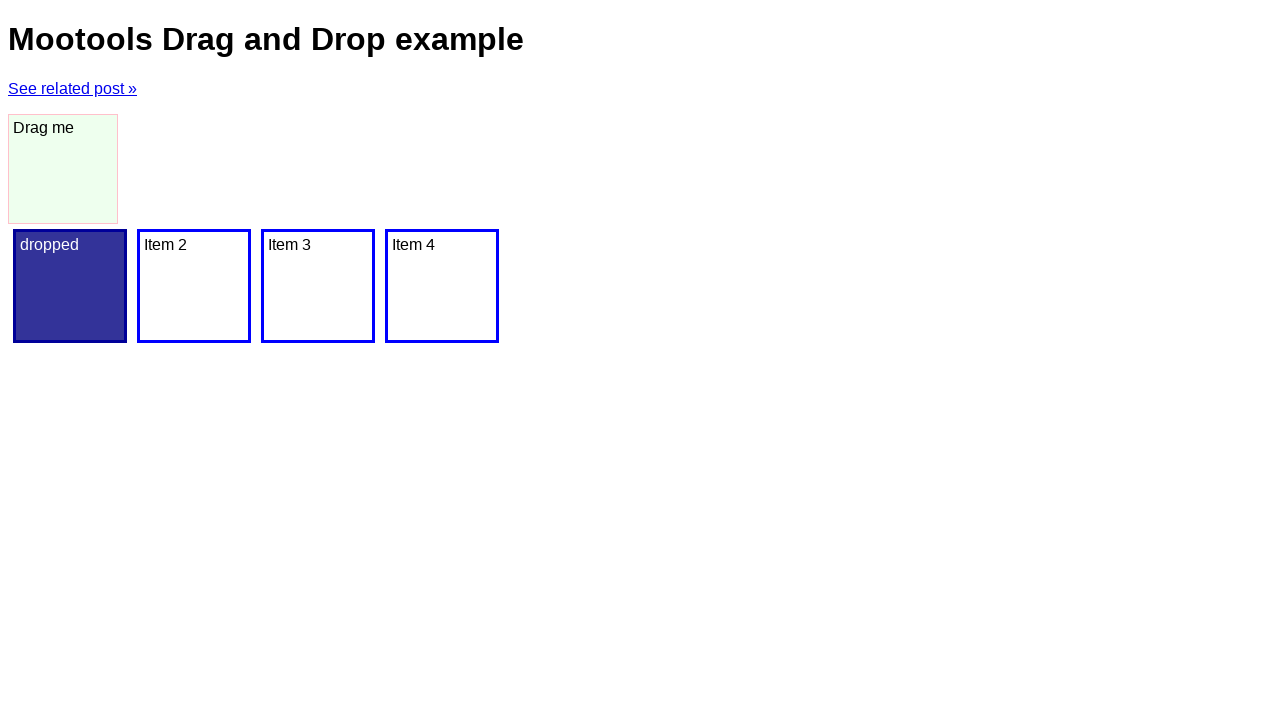

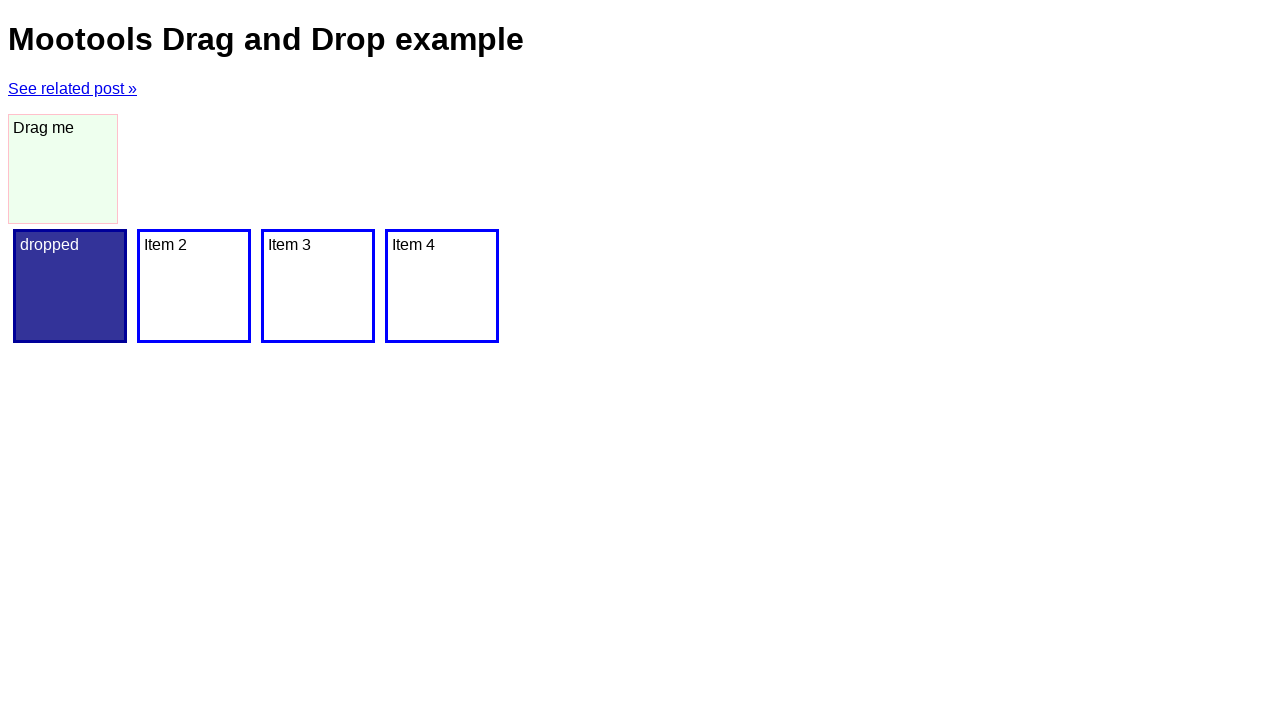